Tests that clicking the copy link icon copies the correct URL to clipboard

Starting URL: https://idvorkin.github.io/manager-book

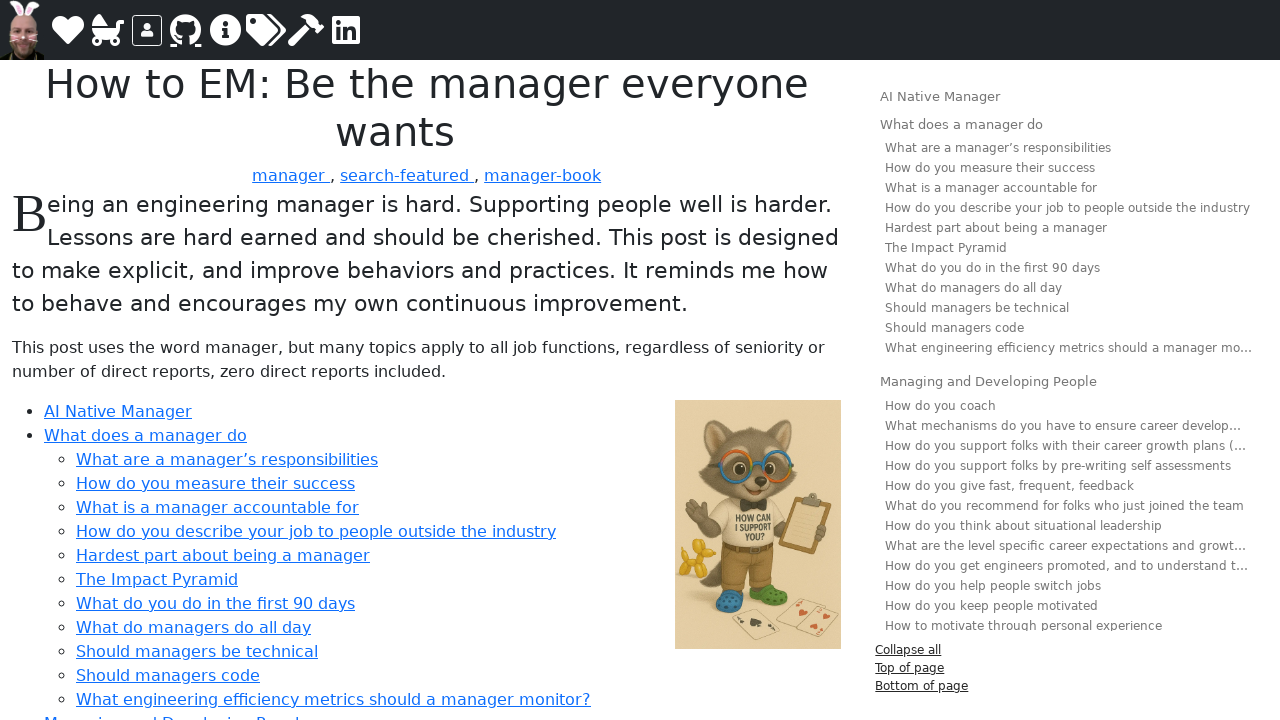

Waited for page to fully load (networkidle)
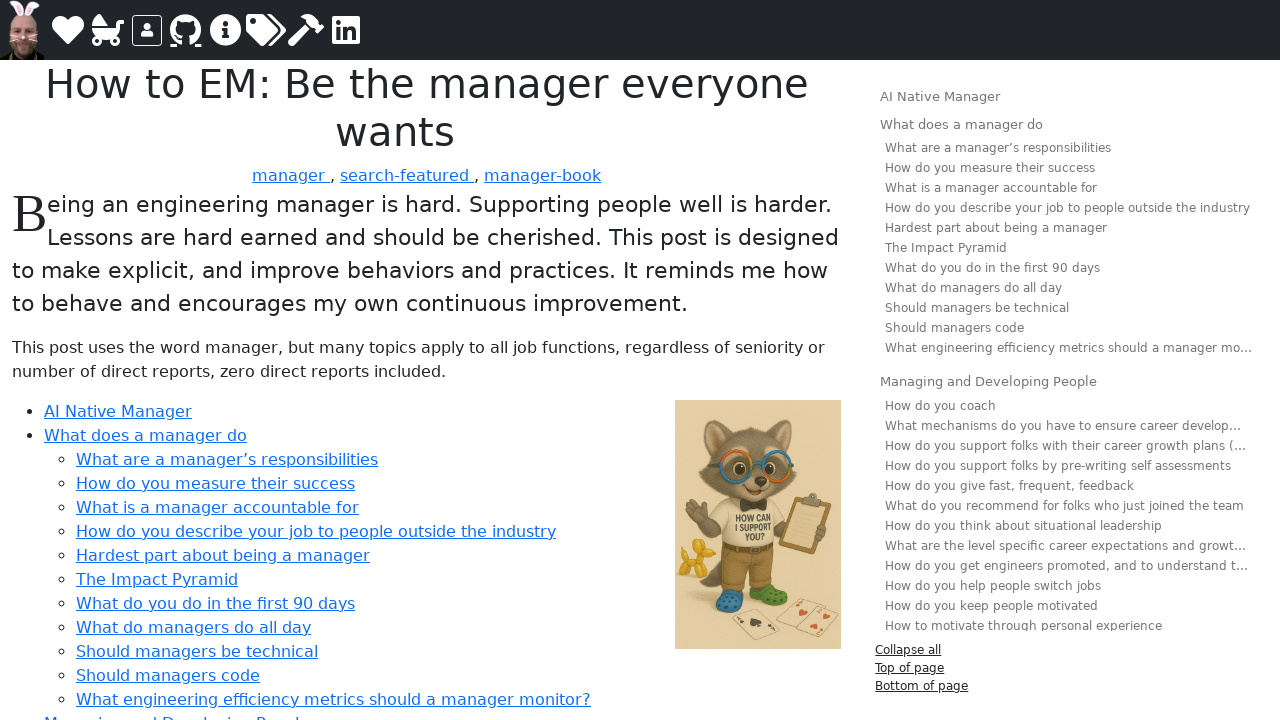

Granted clipboard read and write permissions
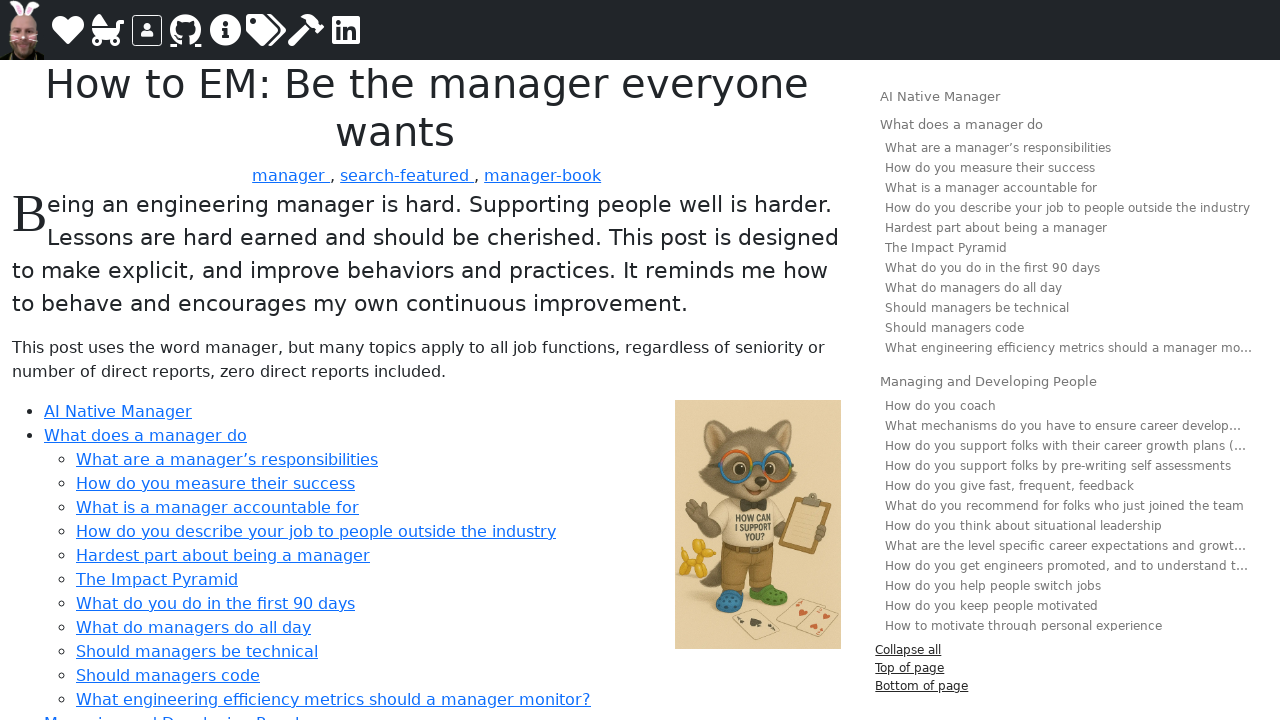

Located first header with copy link icon
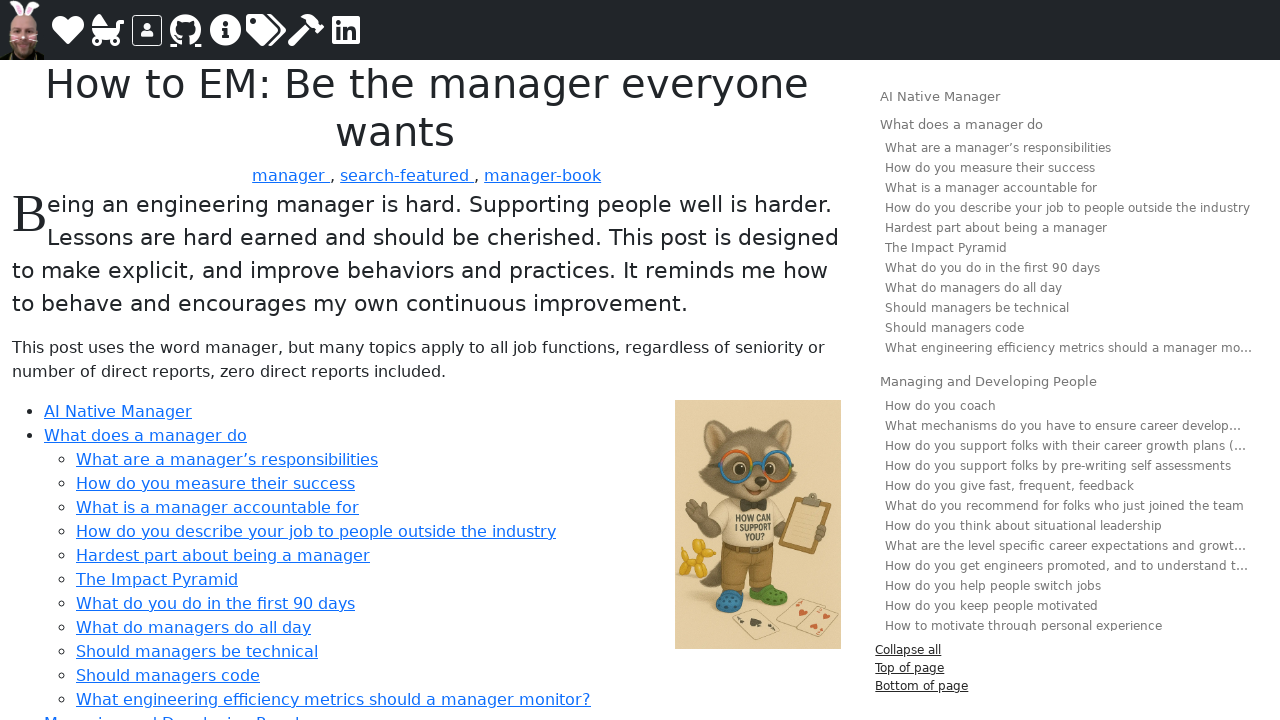

Retrieved header ID: how-to-em-be-the-manager-everyone-wants
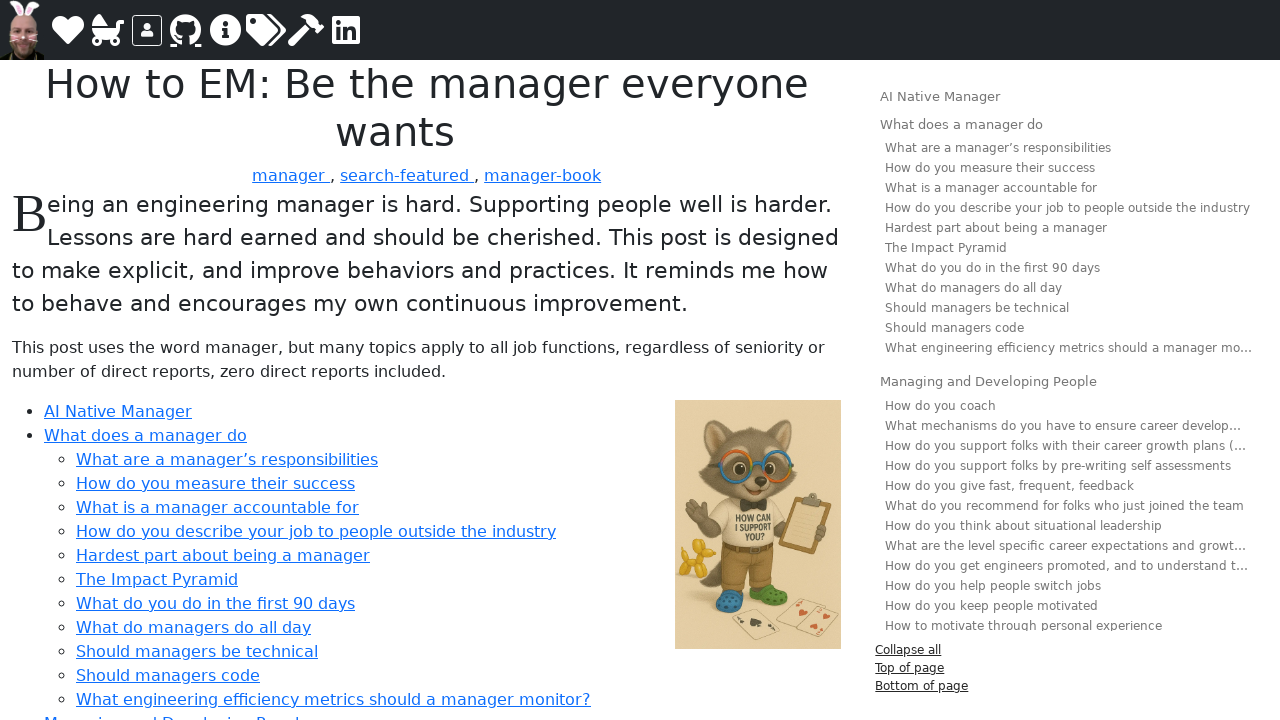

Hovered over header to reveal copy link at (427, 108) on h1, h2, h3, h4, h5, h6 >> internal:has=".header-copy-link" >> nth=0
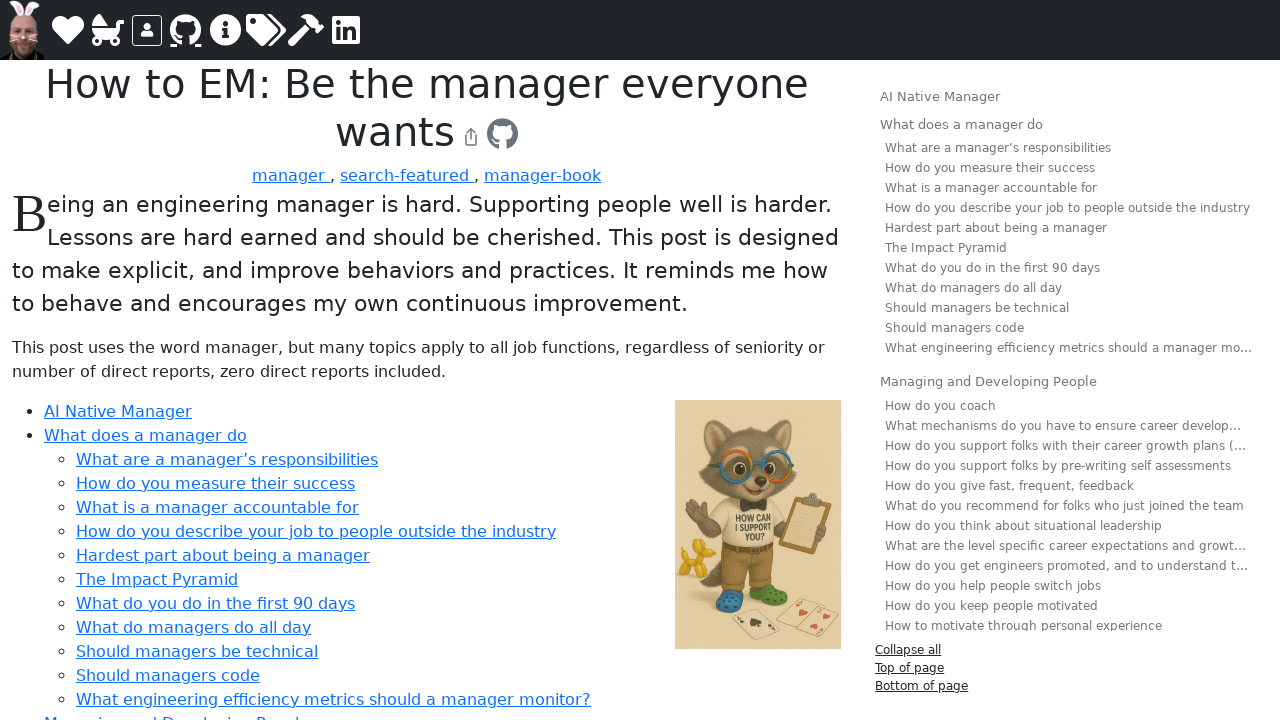

Located copy link icon element
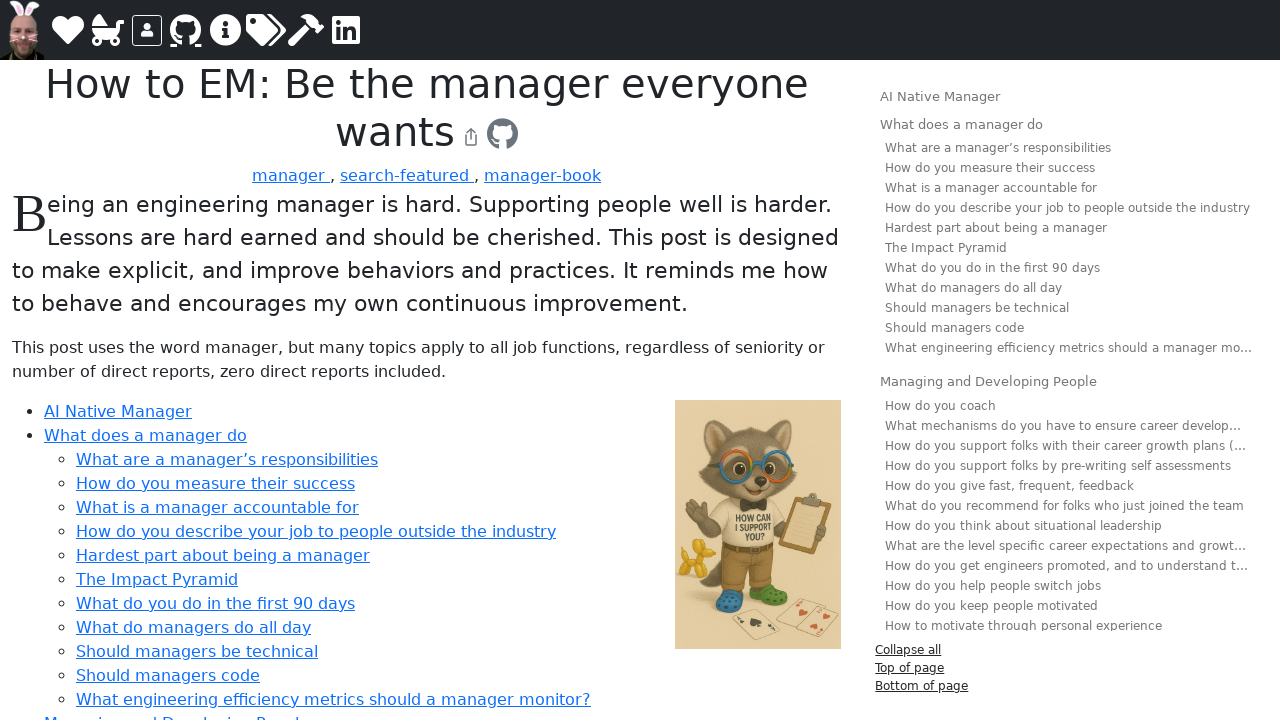

Clicked copy link icon at (471, 137) on h1, h2, h3, h4, h5, h6 >> internal:has=".header-copy-link" >> nth=0 >> .header-c
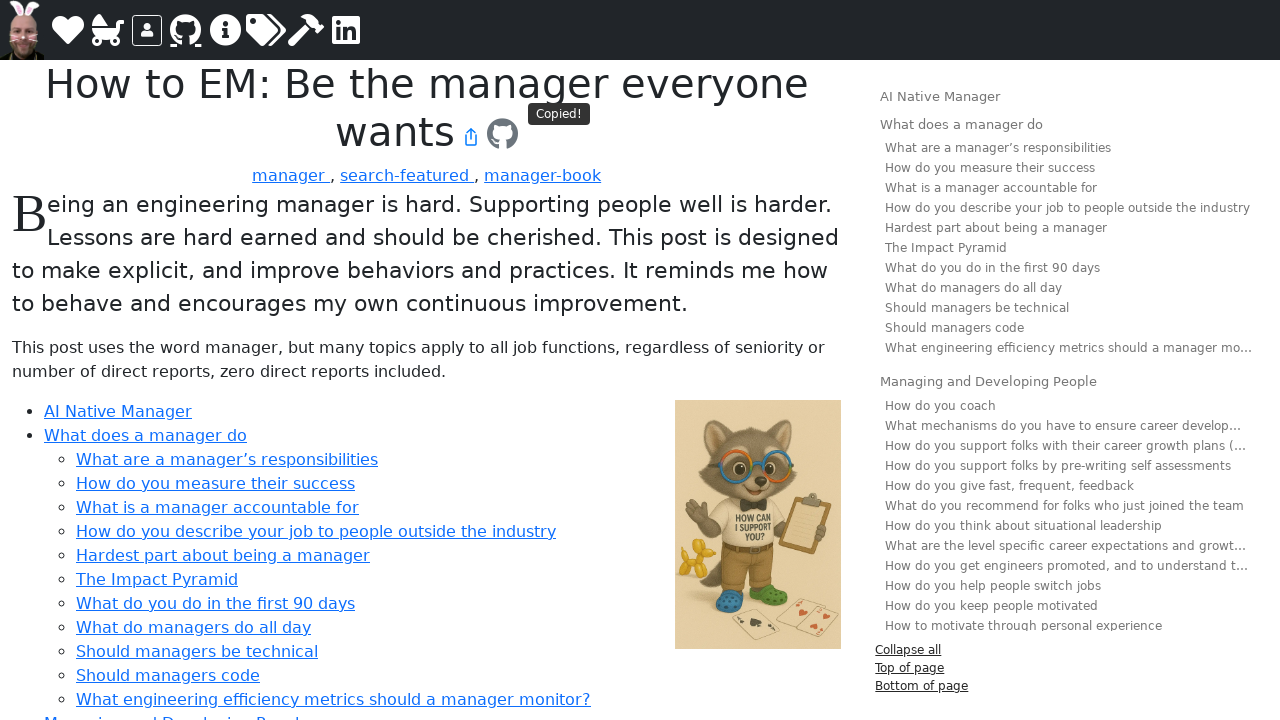

Retrieved clipboard content: From: [manager book]: How to EM: Be the manager everyone wants ...

Being an engineering manager is hard. Supporting people well is harder. Lessons are hard earned and should be cherished. This post is designed to make explicit, and improve behaviors and practices. It reminds me how to behave and encourages my own continuous improvement.

https://tinyurl.com/igor-blog/?path=manager-book%23how-to-em-be-the-manager-everyone-wants
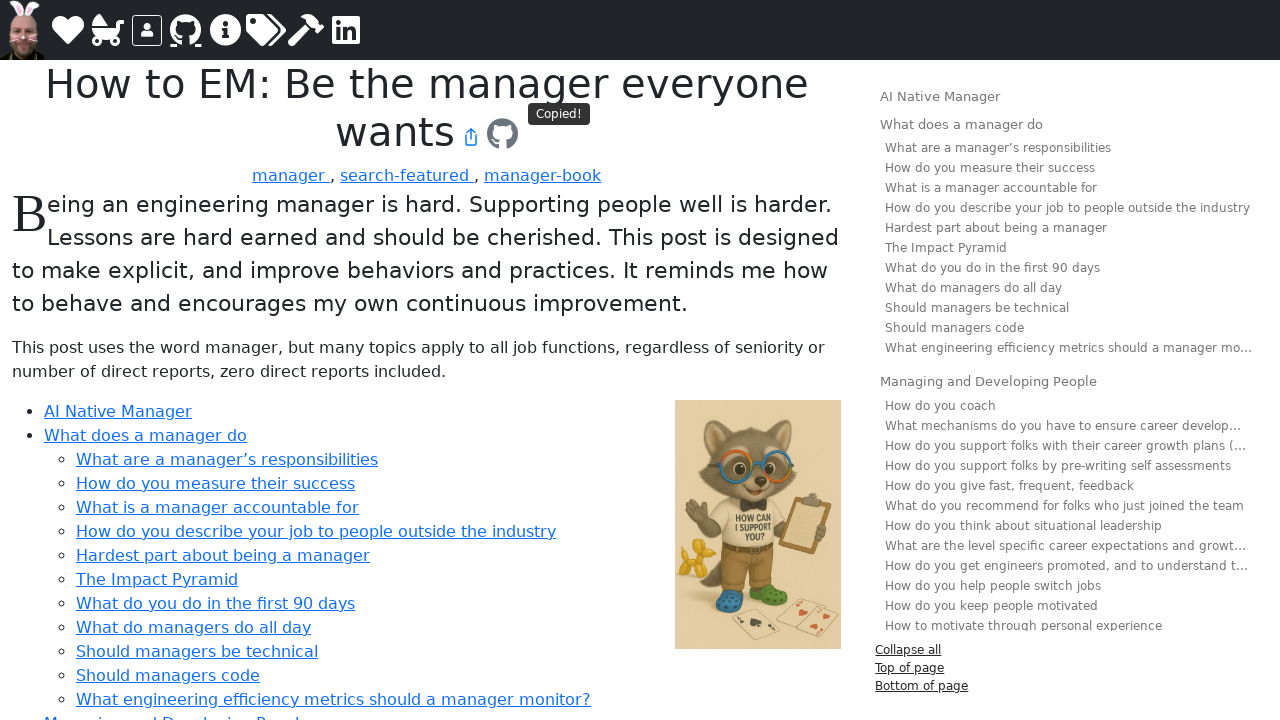

Verified clipboard contains correct tinyurl format
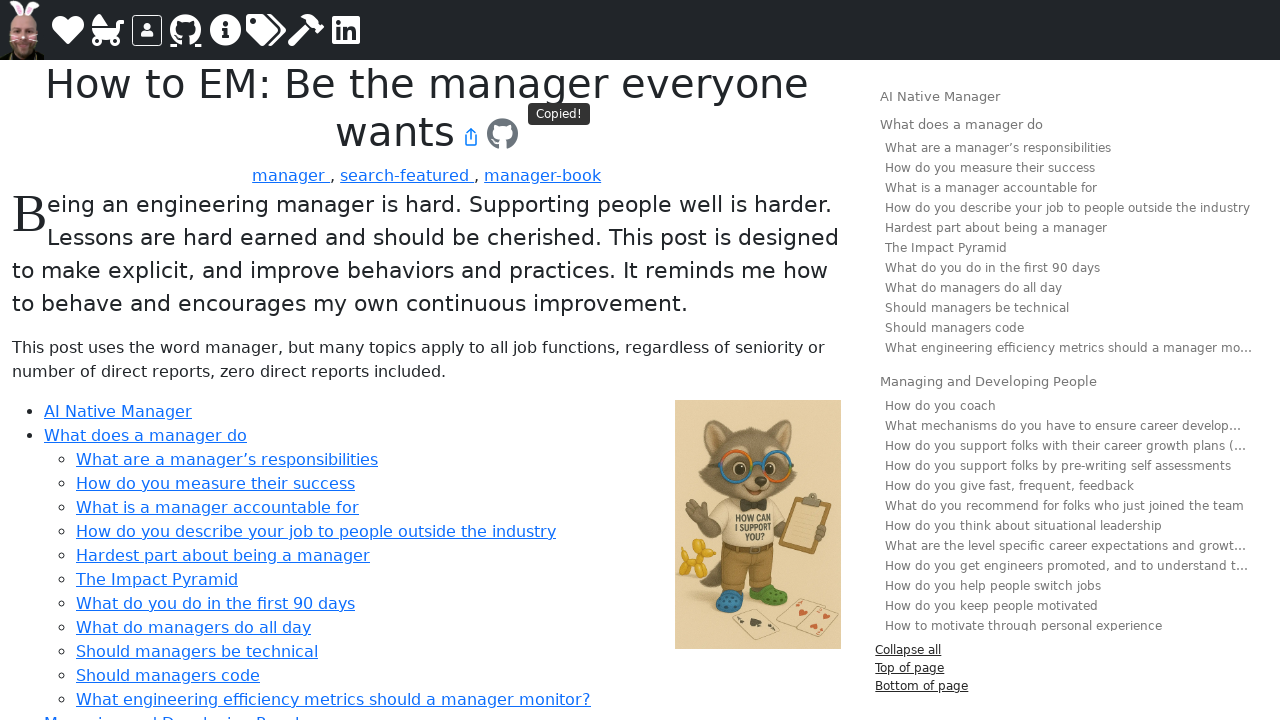

Verified clipboard contains 'manager-book' path reference
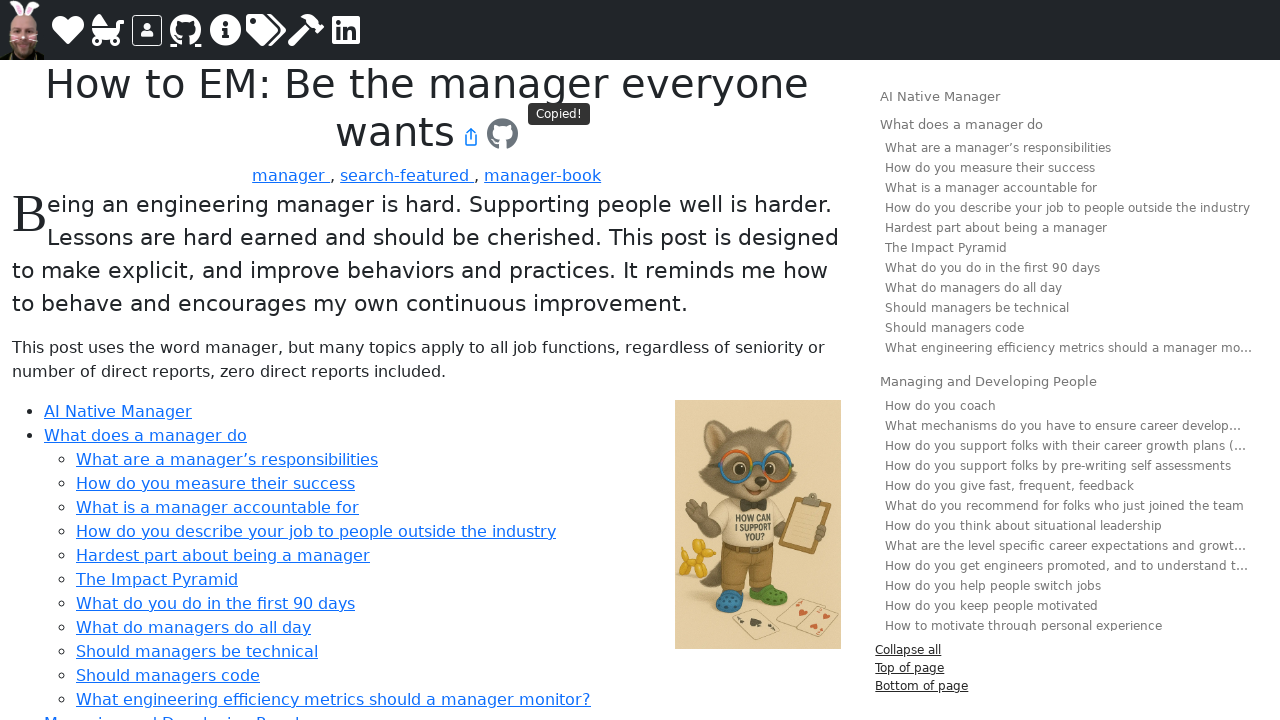

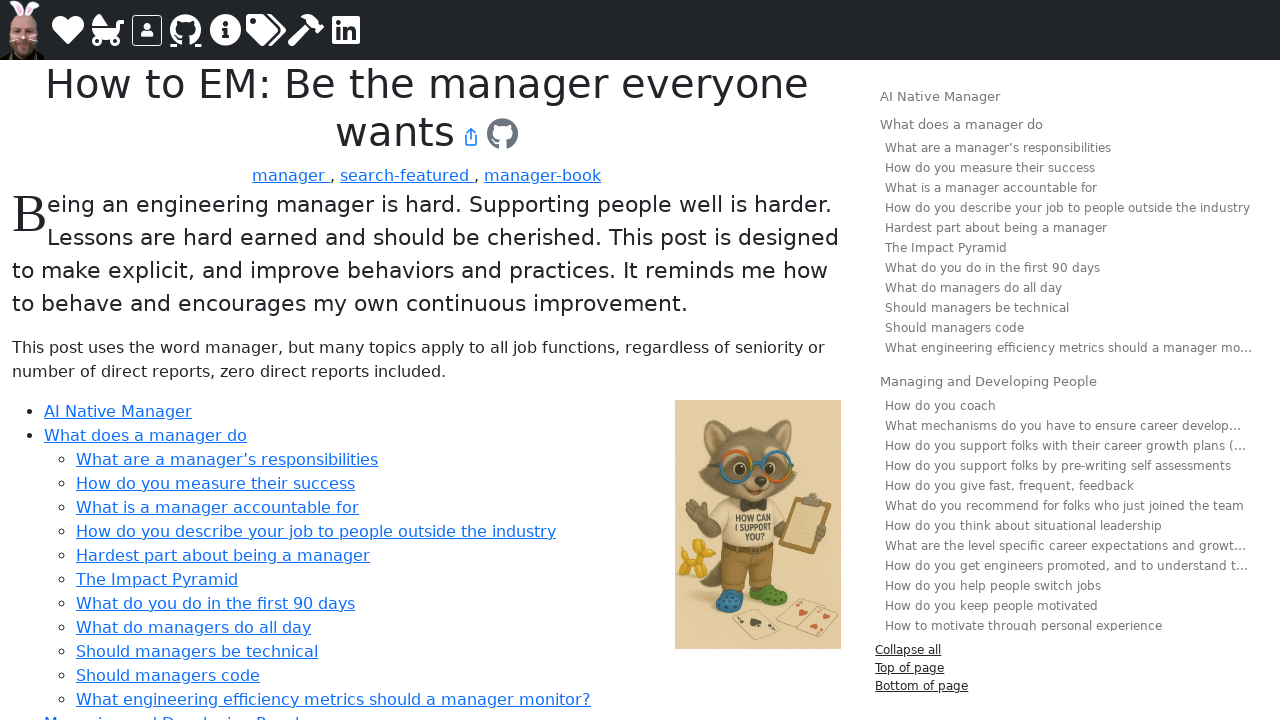